Verifies that the company branding image is displayed on the login page

Starting URL: https://opensource-demo.orangehrmlive.com/web/index.php/auth/login

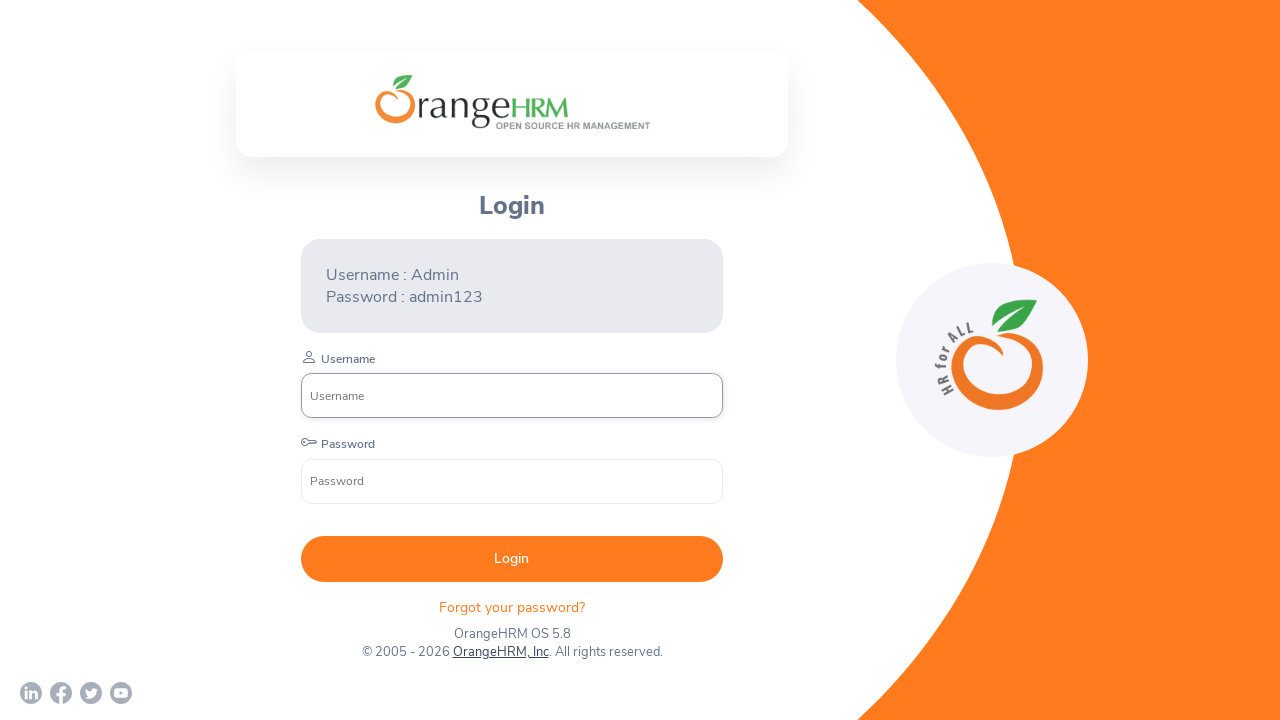

Company branding image became visible on login page
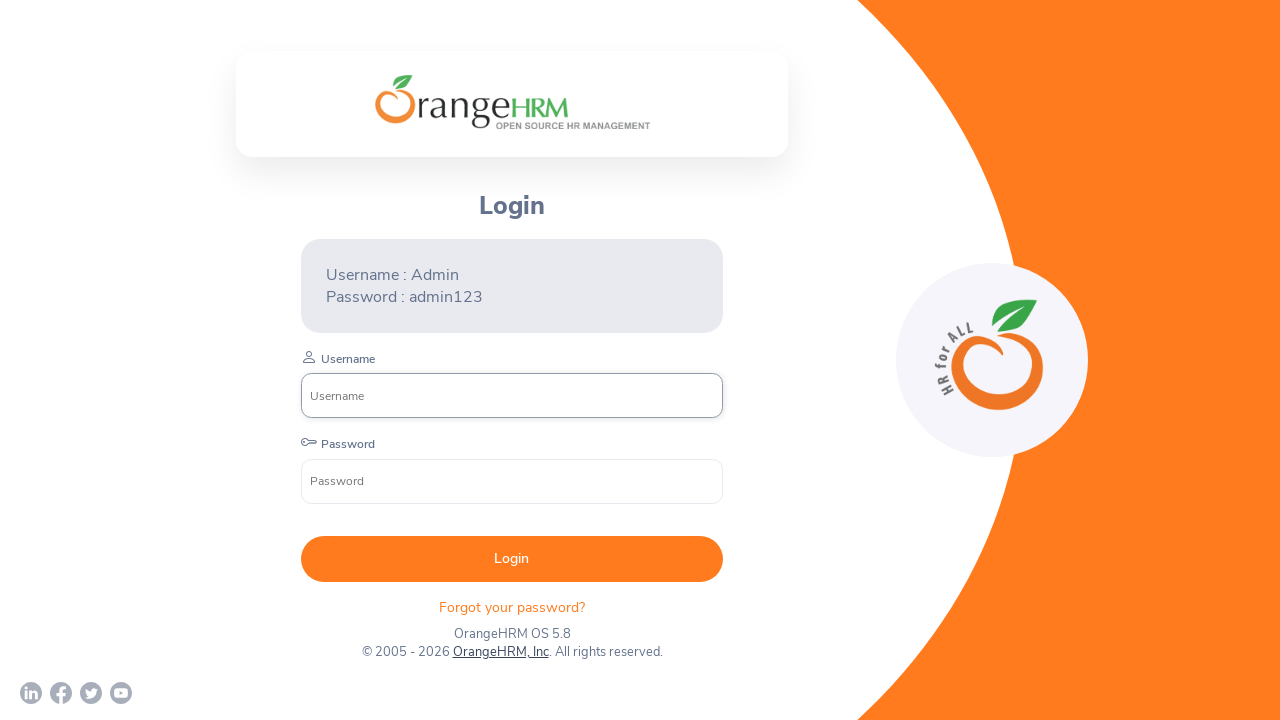

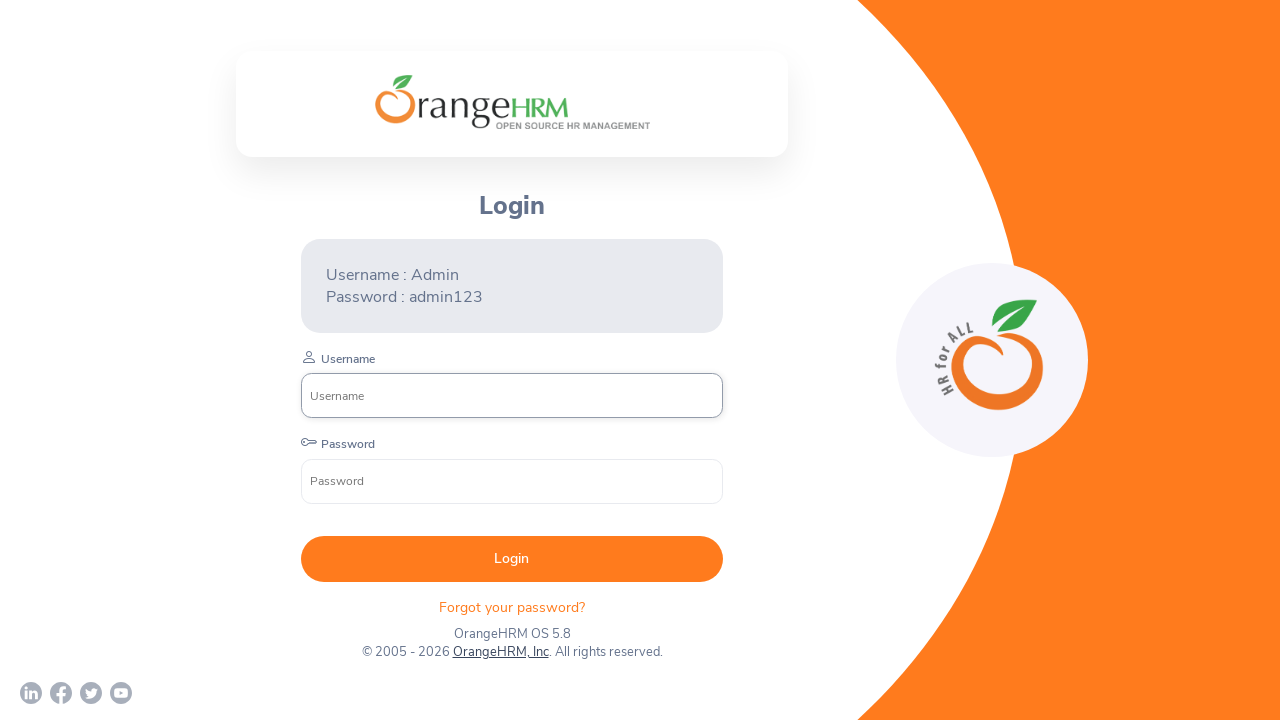